Tests the book search functionality by entering a lowercase search query and verifying that the matching book title is displayed

Starting URL: https://demoqa.com/books

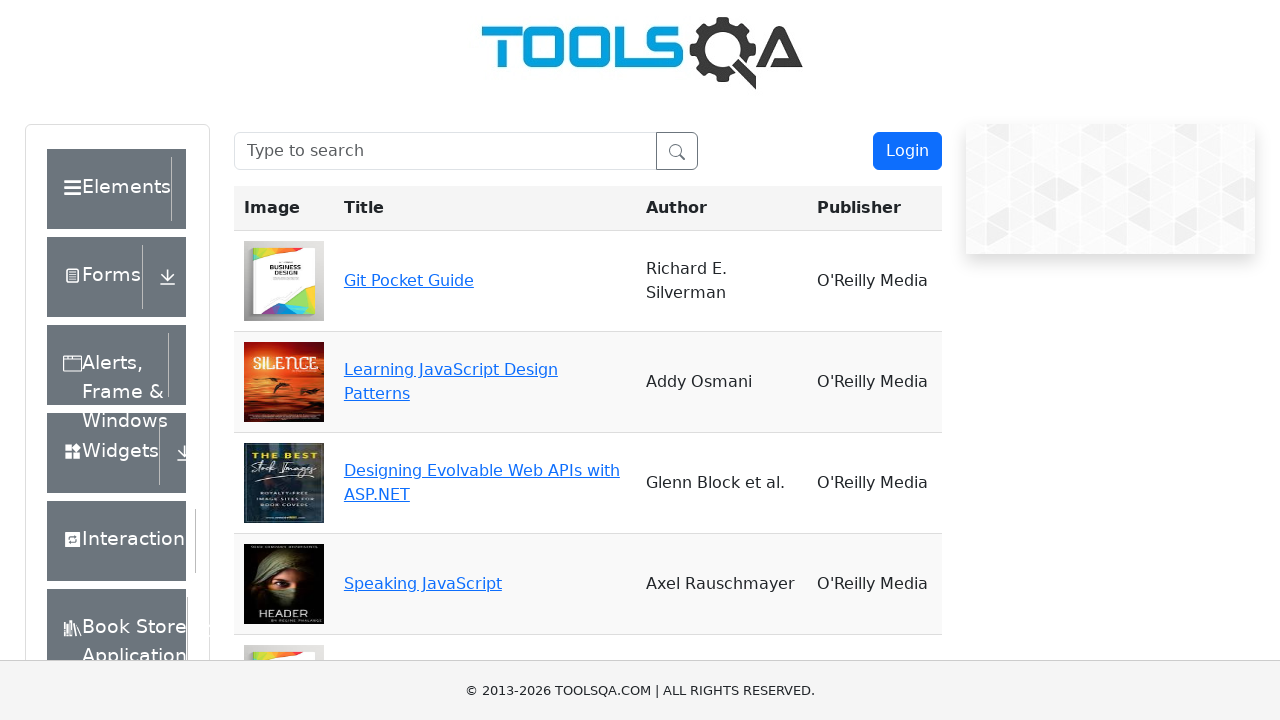

Filled search box with lowercase query 'you don't know js' on [placeholder='Type to search']
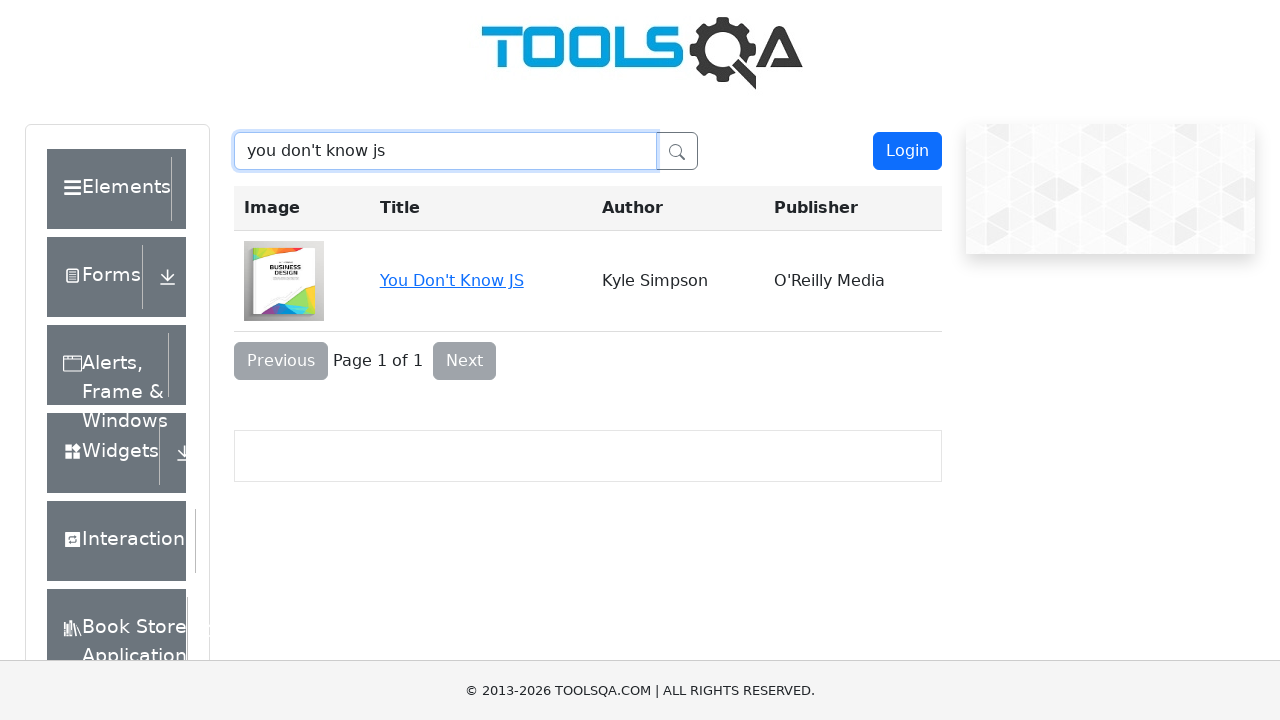

Verified that book title 'You Don't Know JS' is displayed in search results
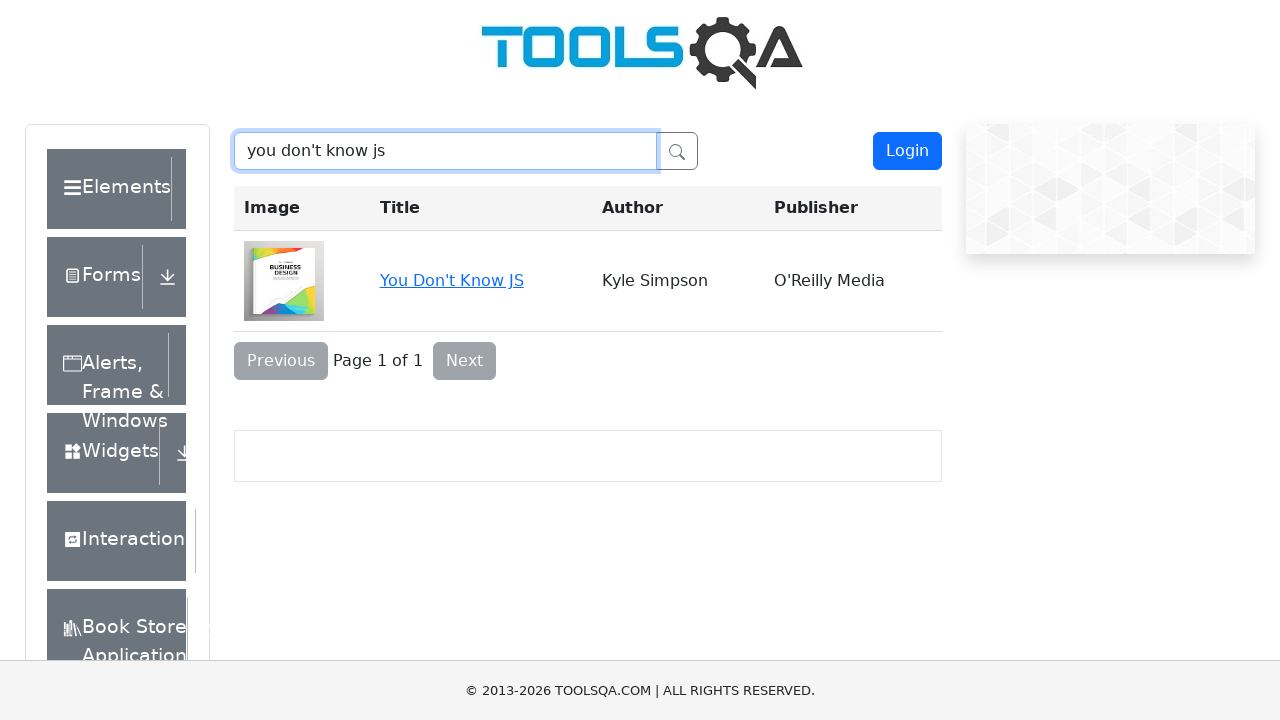

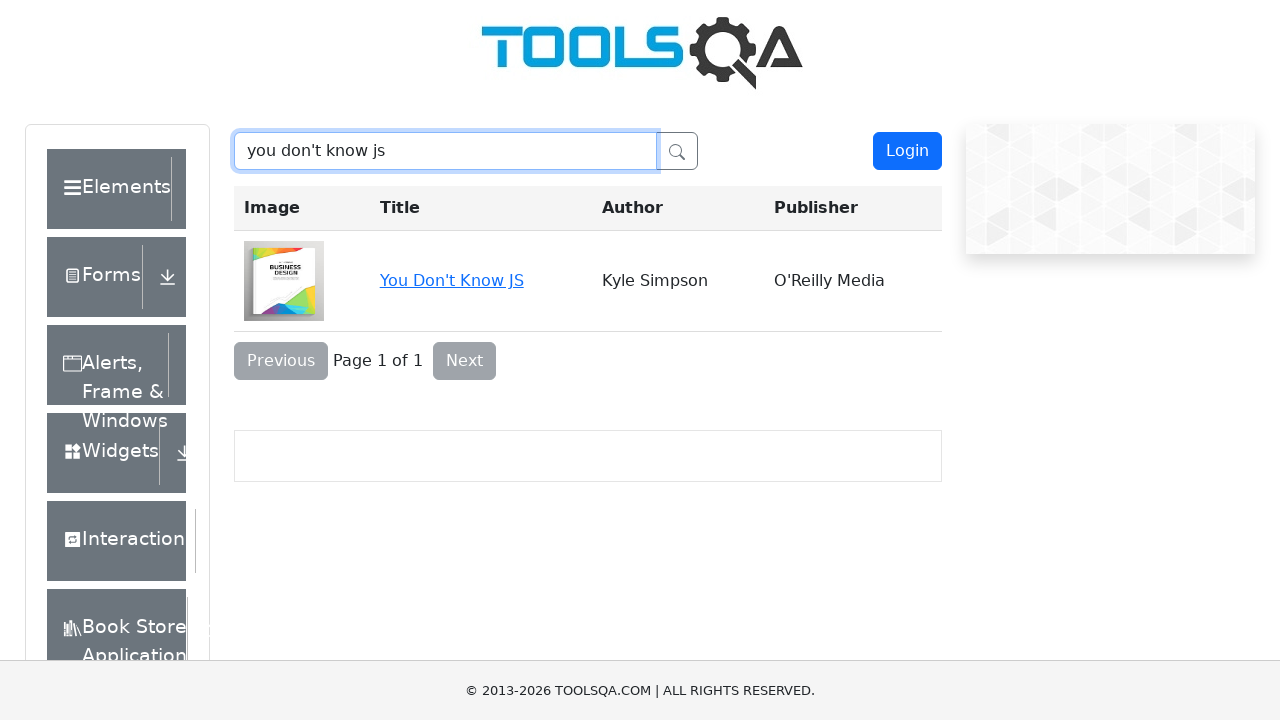